Navigates to a Selenium course content page and clicks on the contact tab, then verifies the presence of a heading element.

Starting URL: http://greenstech.in/selenium-course-content.html

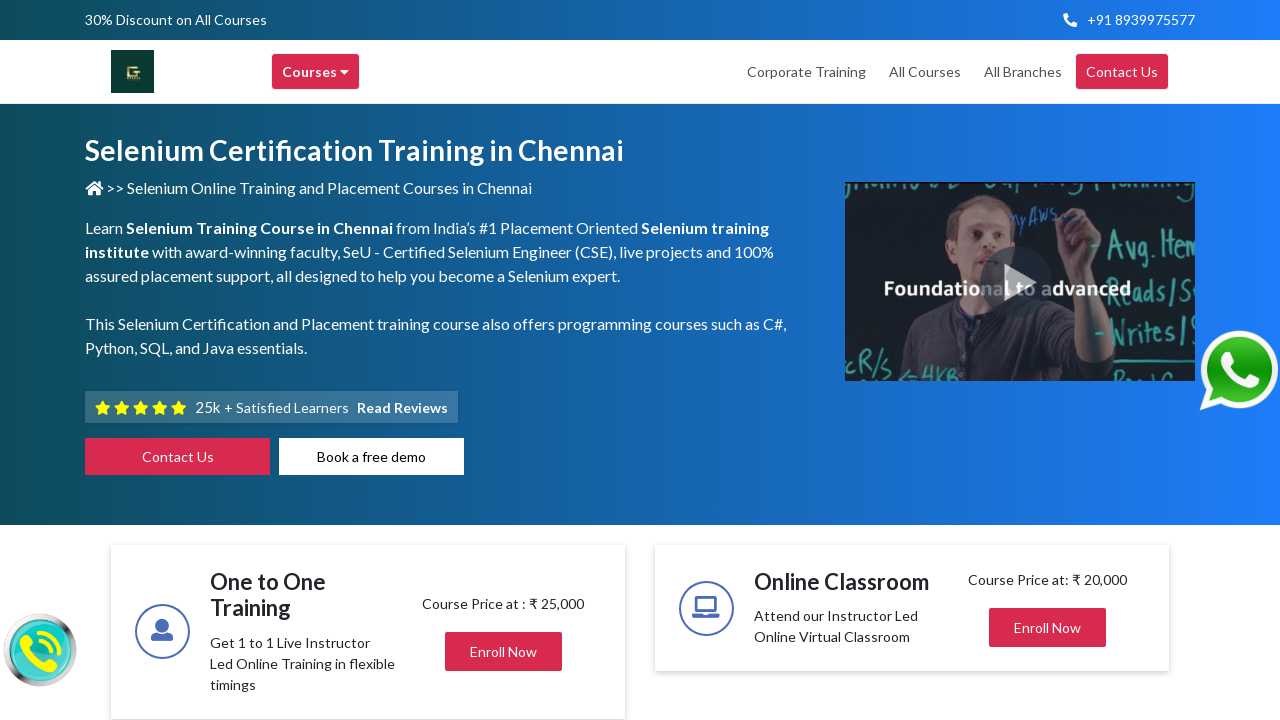

Navigated to Selenium course content page
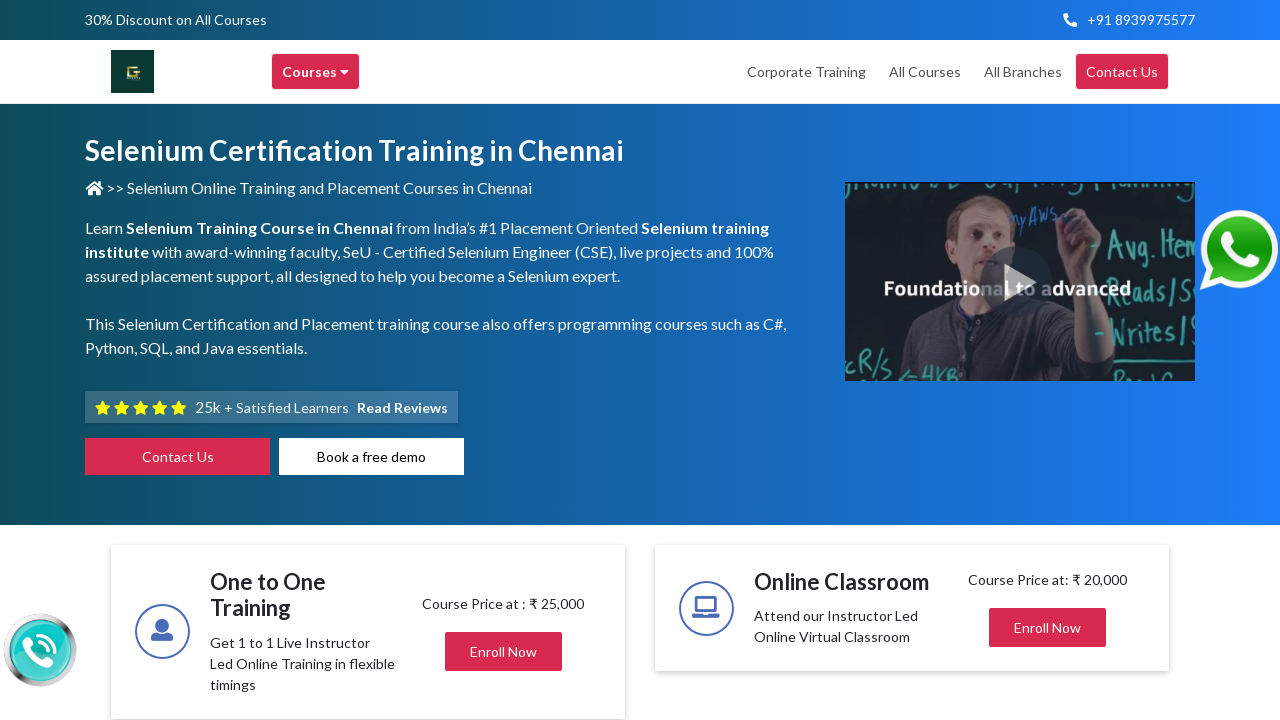

Clicked on the contact tab at (504, 361) on a[aria-controls='contact']
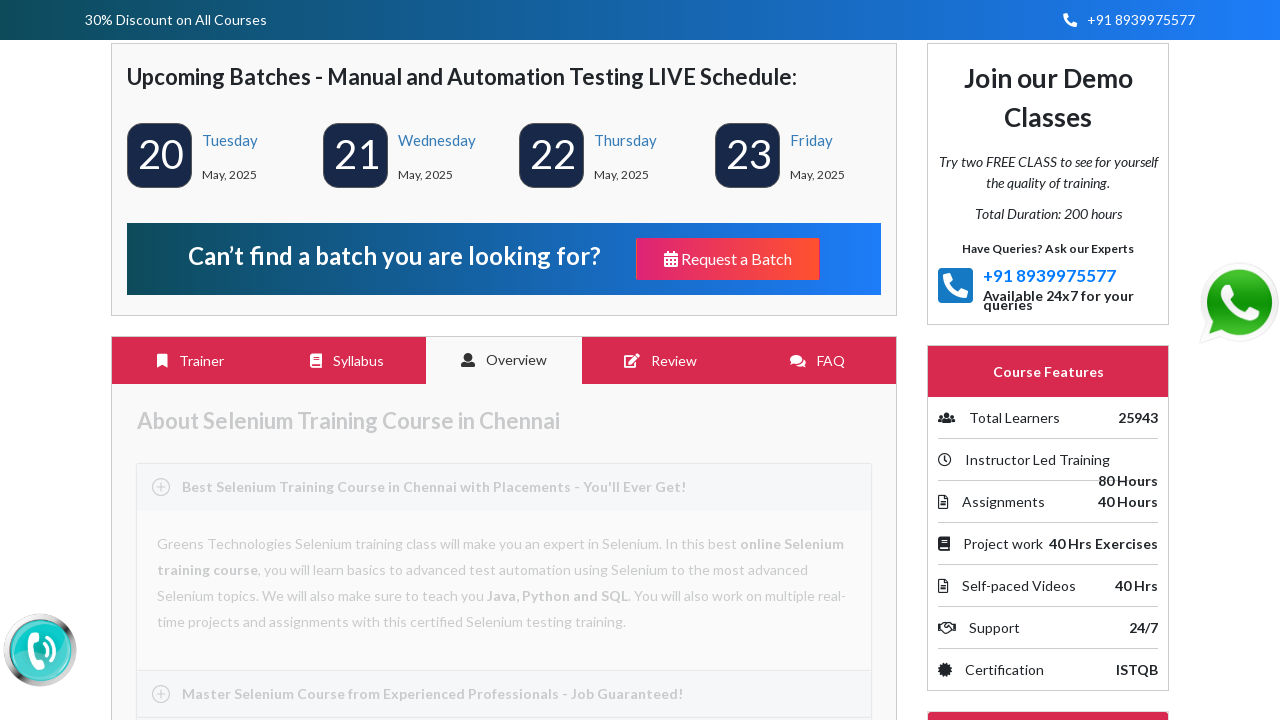

Verified presence of 'Best Selenium Training' heading element
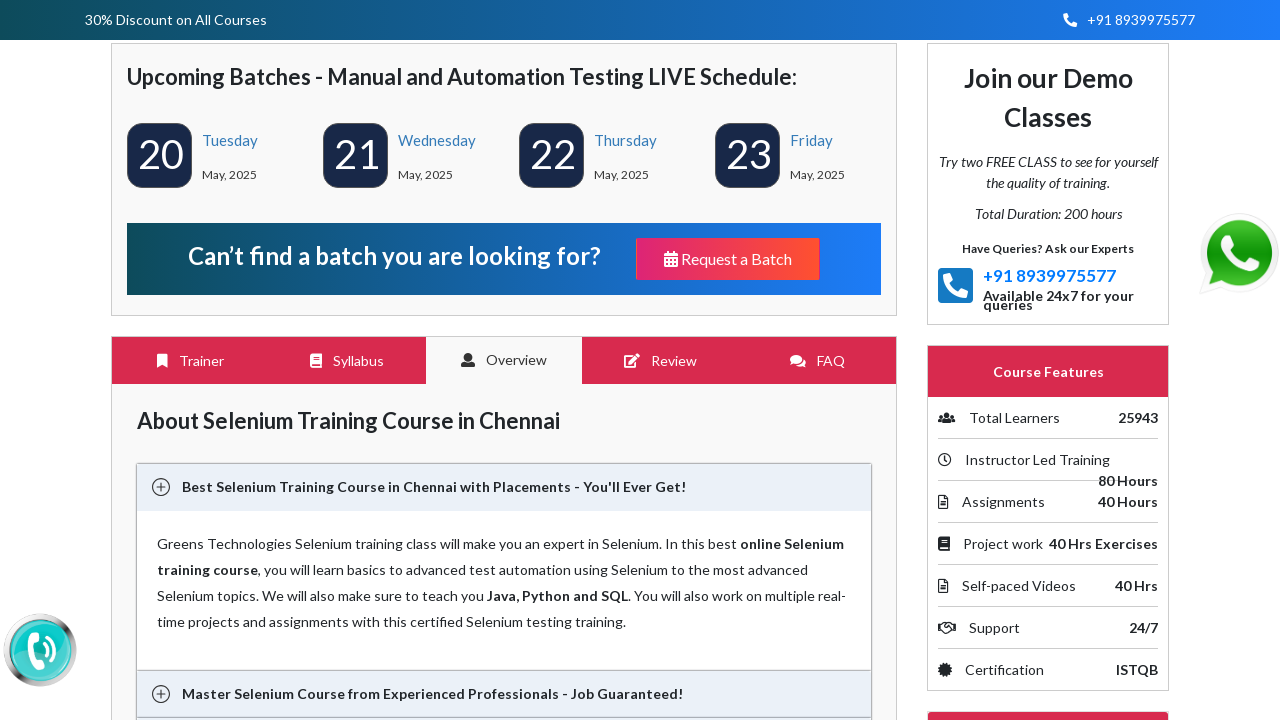

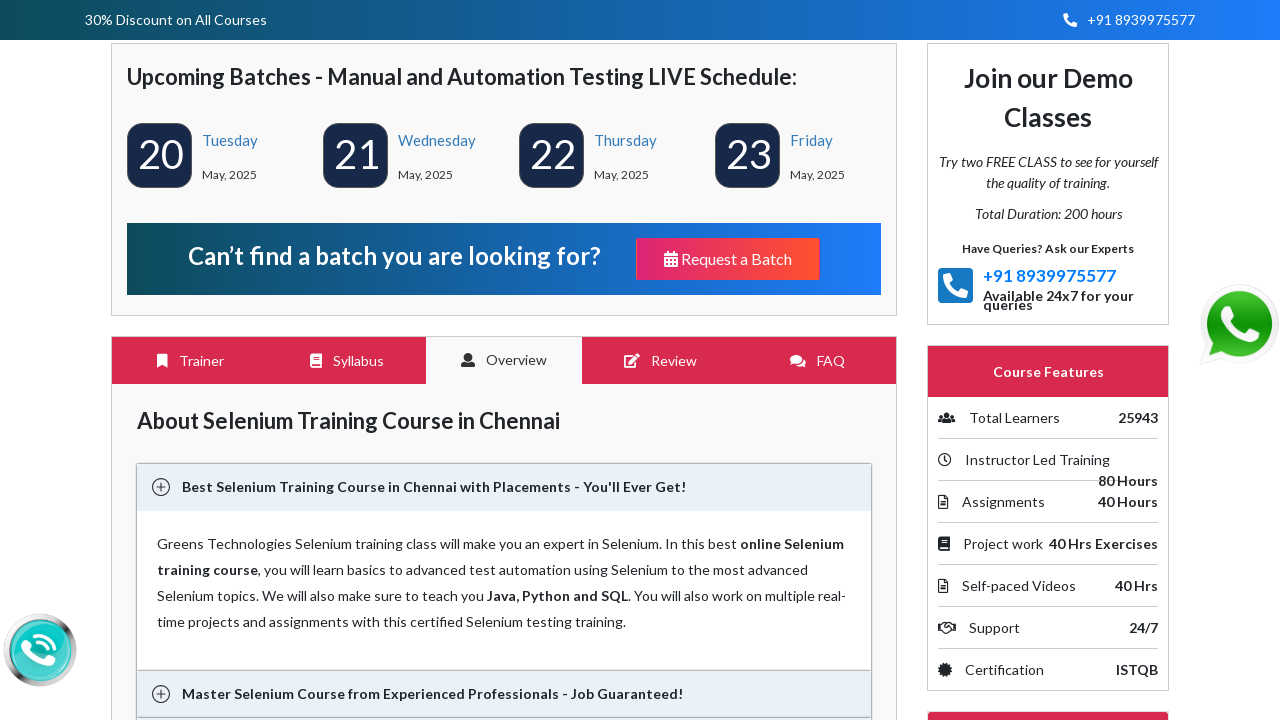